Verifies that there are at least three navigation links (li elements) in the header

Starting URL: https://finndude.github.io/DBI-Coursework/People-Search/people-search.html

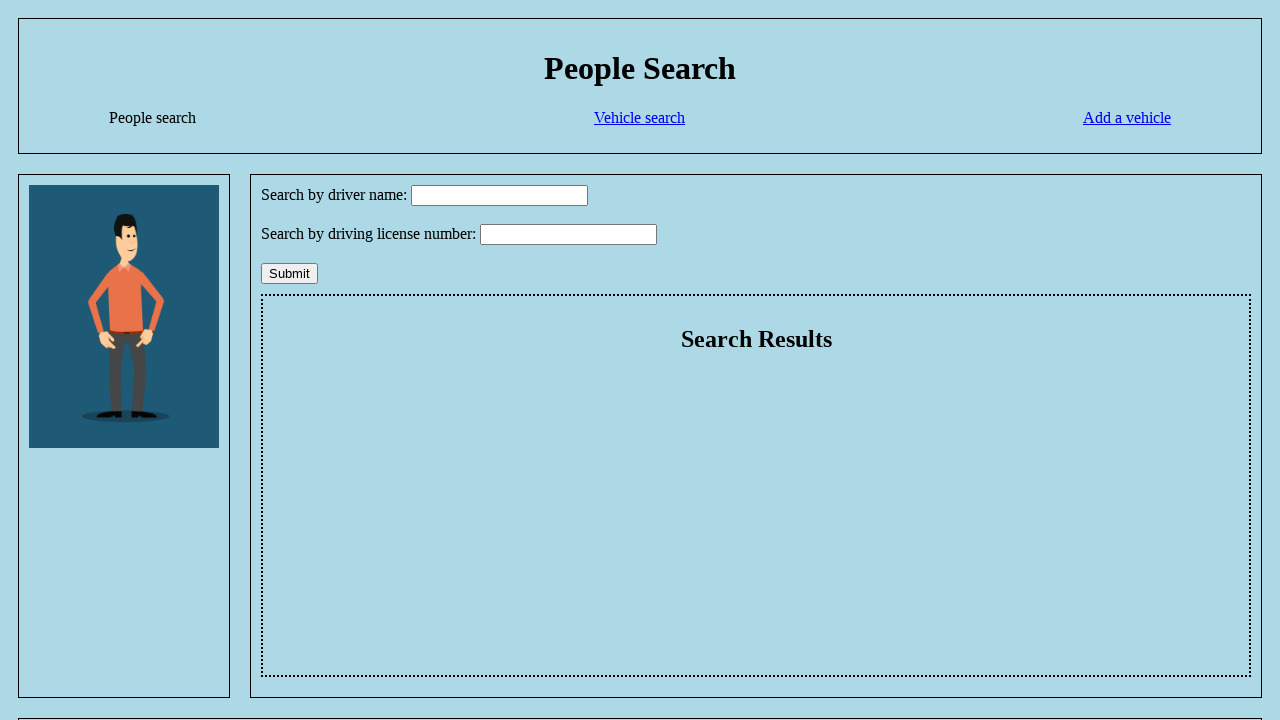

Navigated to People Search page
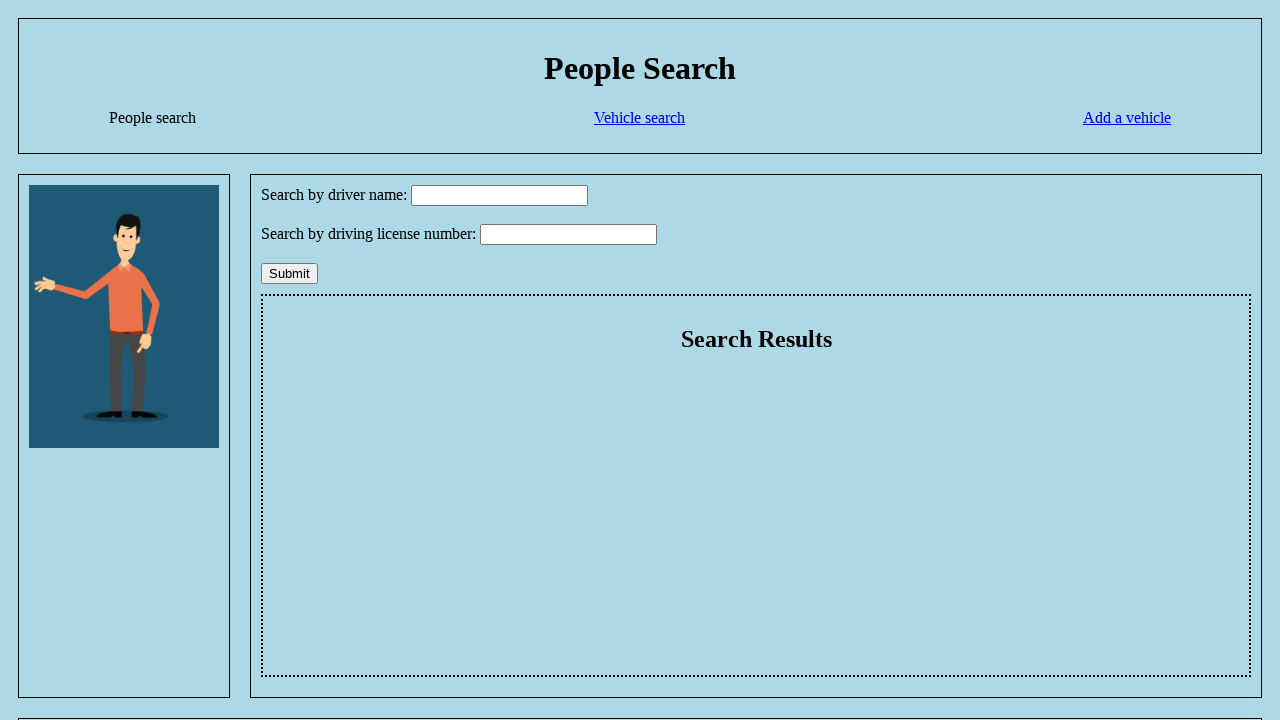

Counted navigation links in header: 3 li elements found
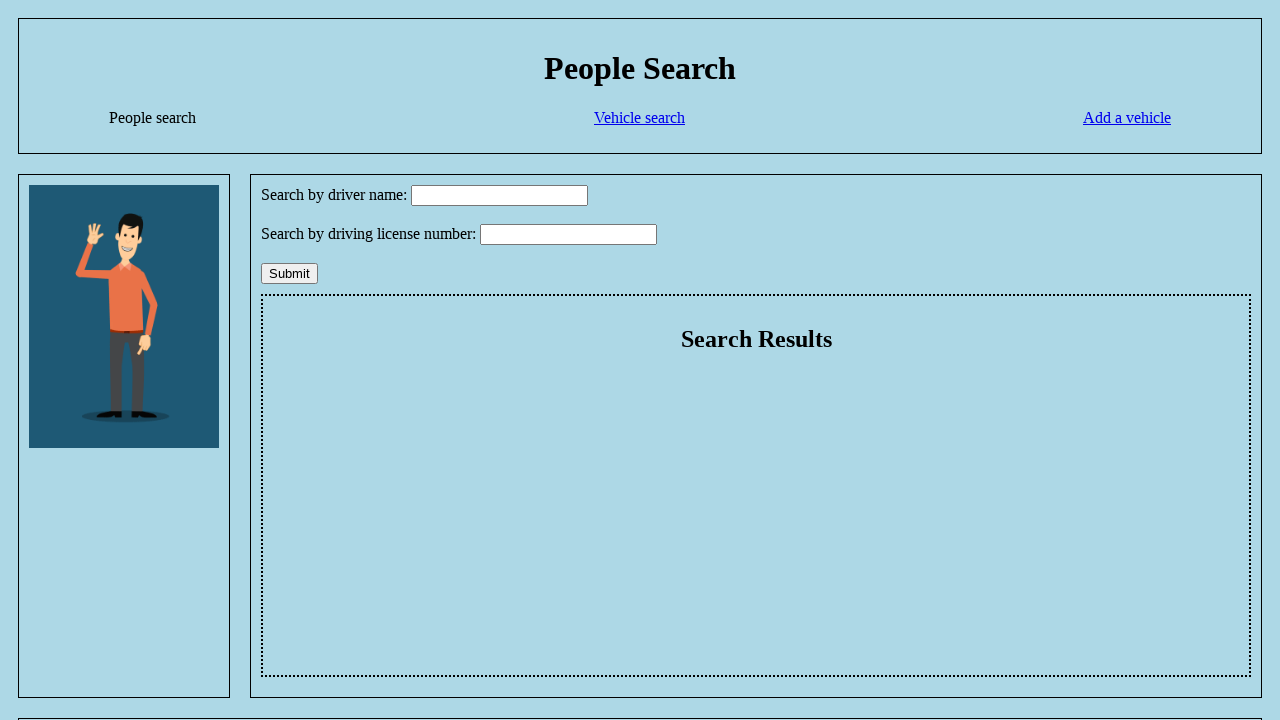

Assertion passed: at least 3 navigation links present in header
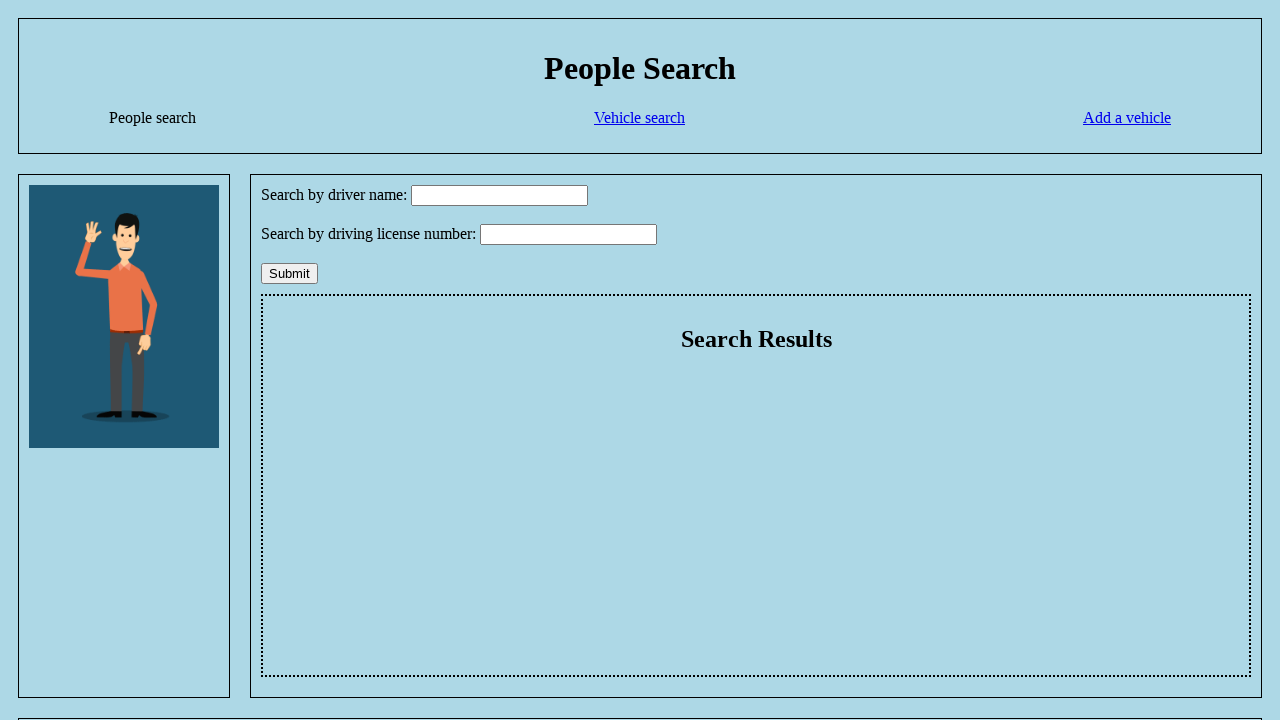

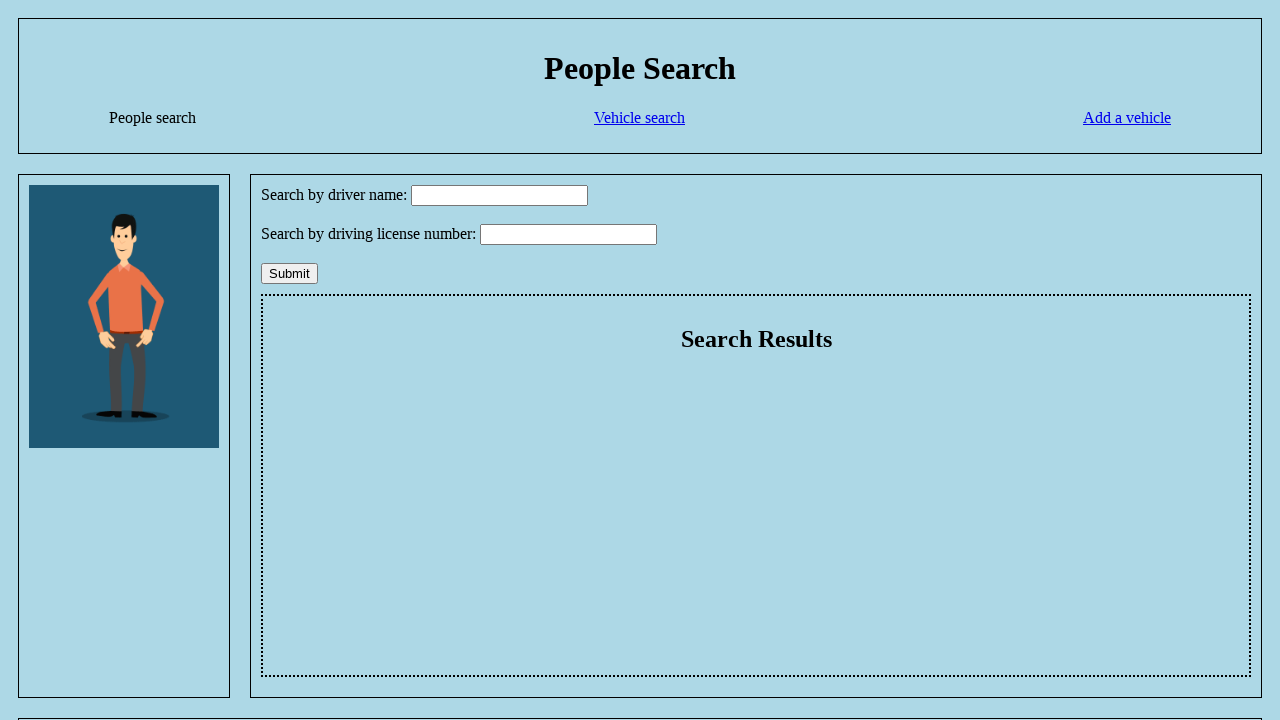